Clicks on Submit New Language menu item and verifies the submenu header text

Starting URL: http://www.99-bottles-of-beer.net/

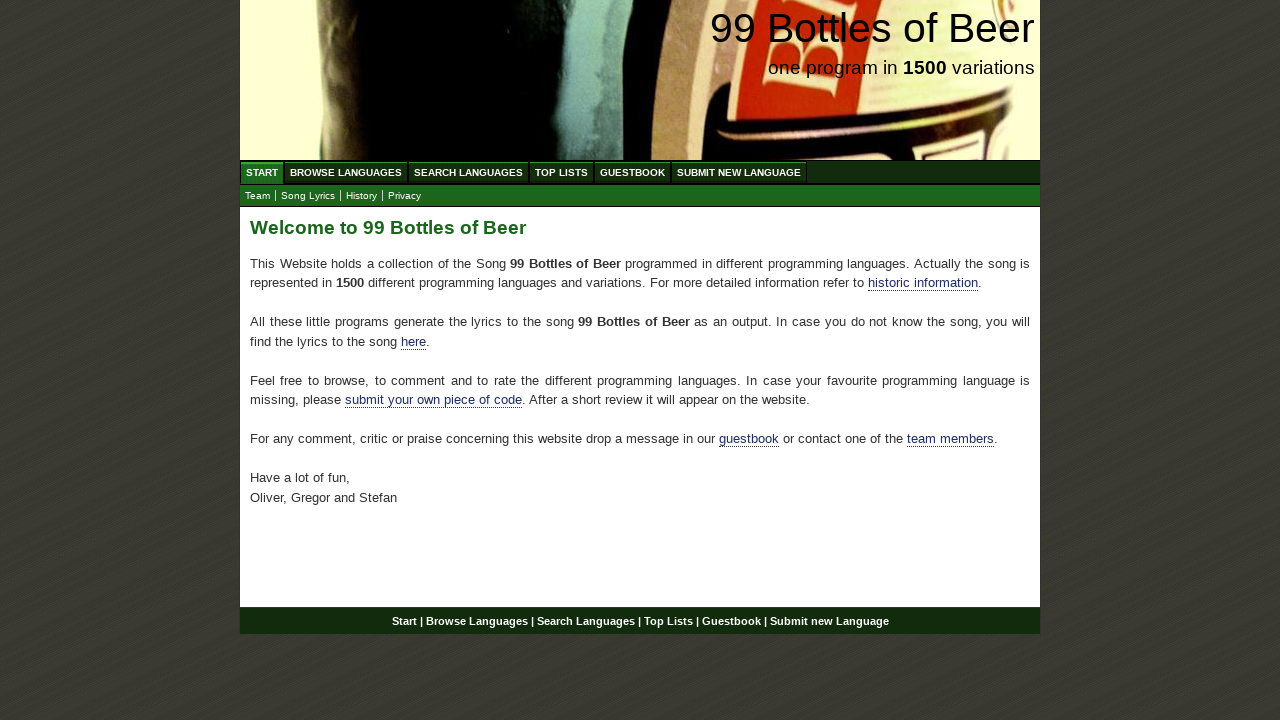

Clicked on Submit New Language menu item (6th item) at (739, 172) on #menu li:nth-child(6) a
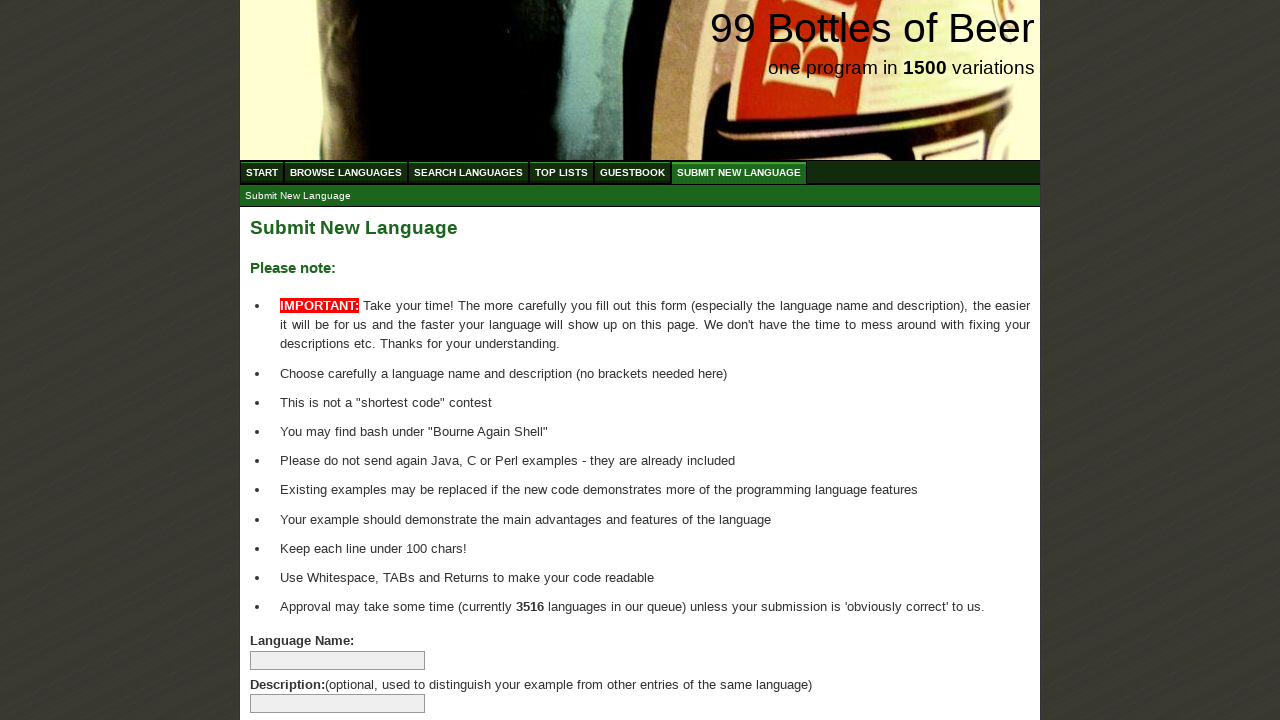

Submenu header element loaded
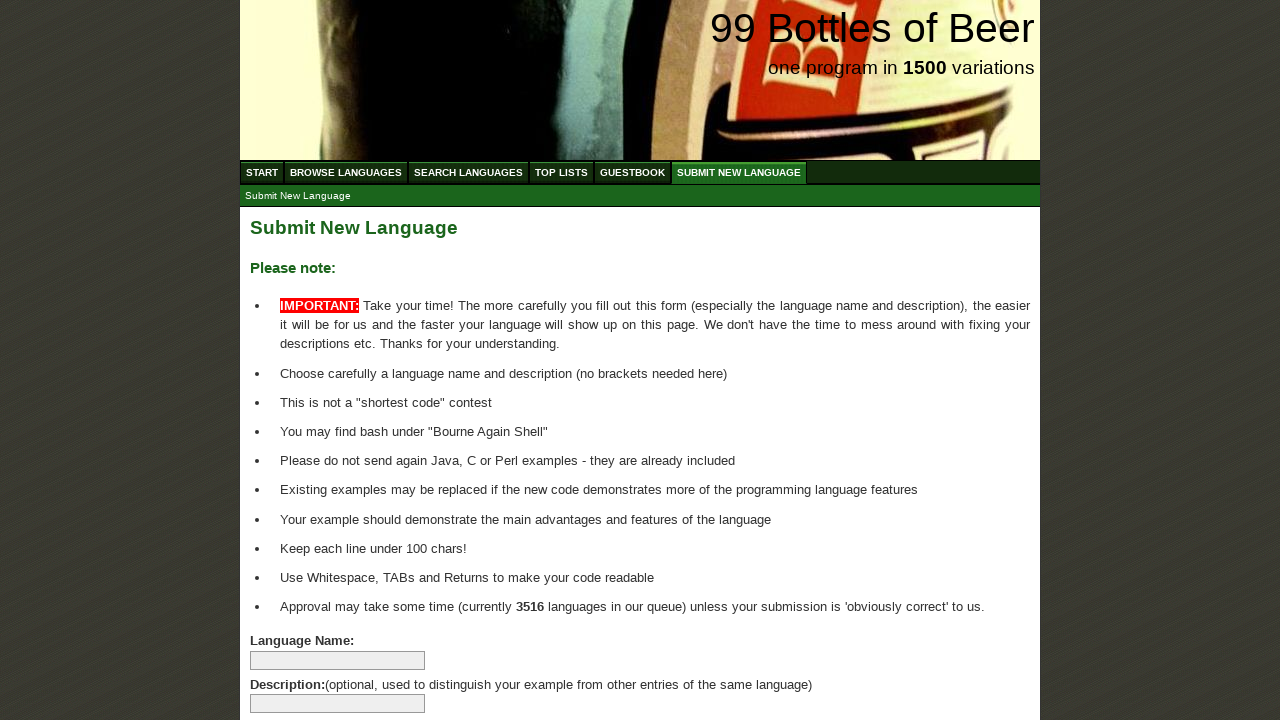

Located submenu header element
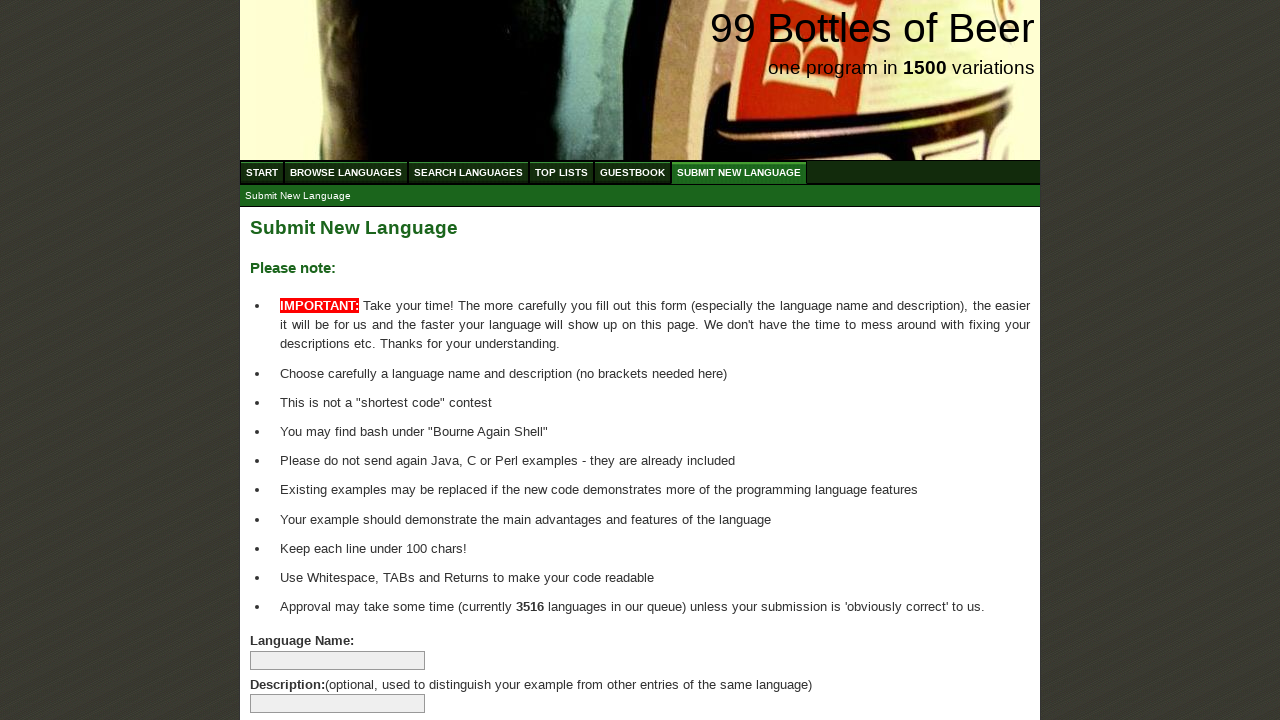

Verified submenu header text is 'Submit New Language'
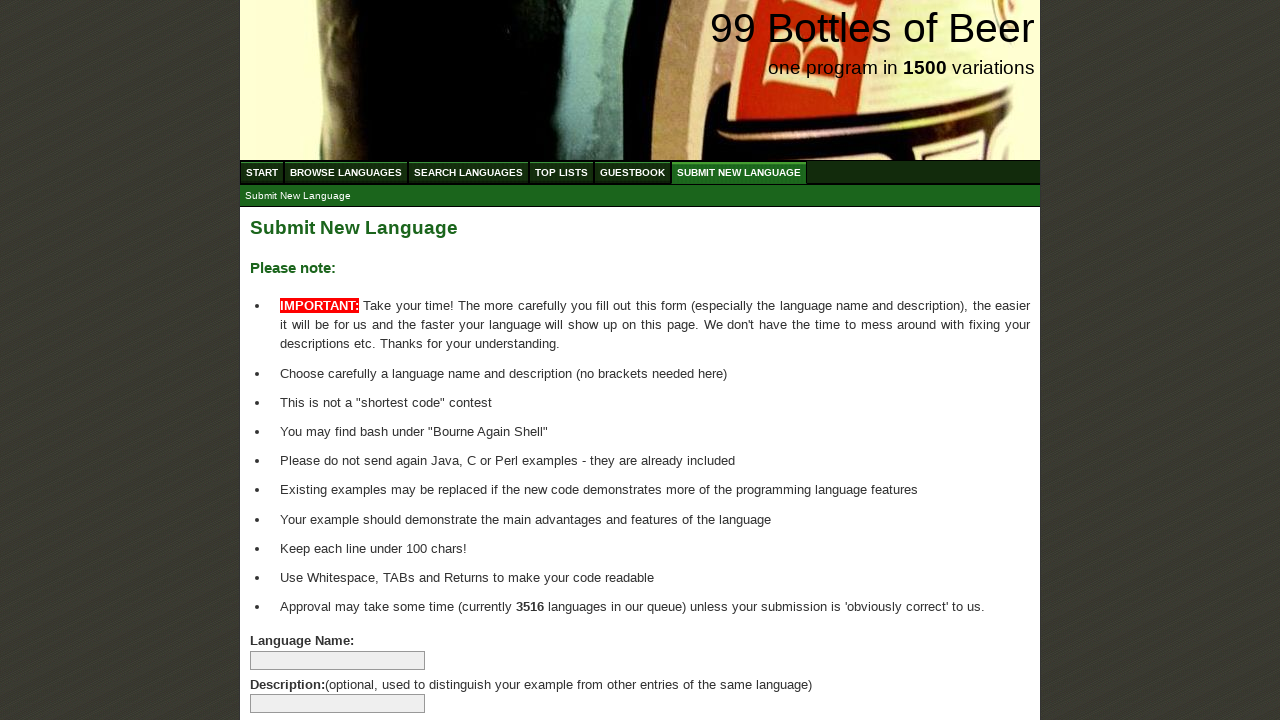

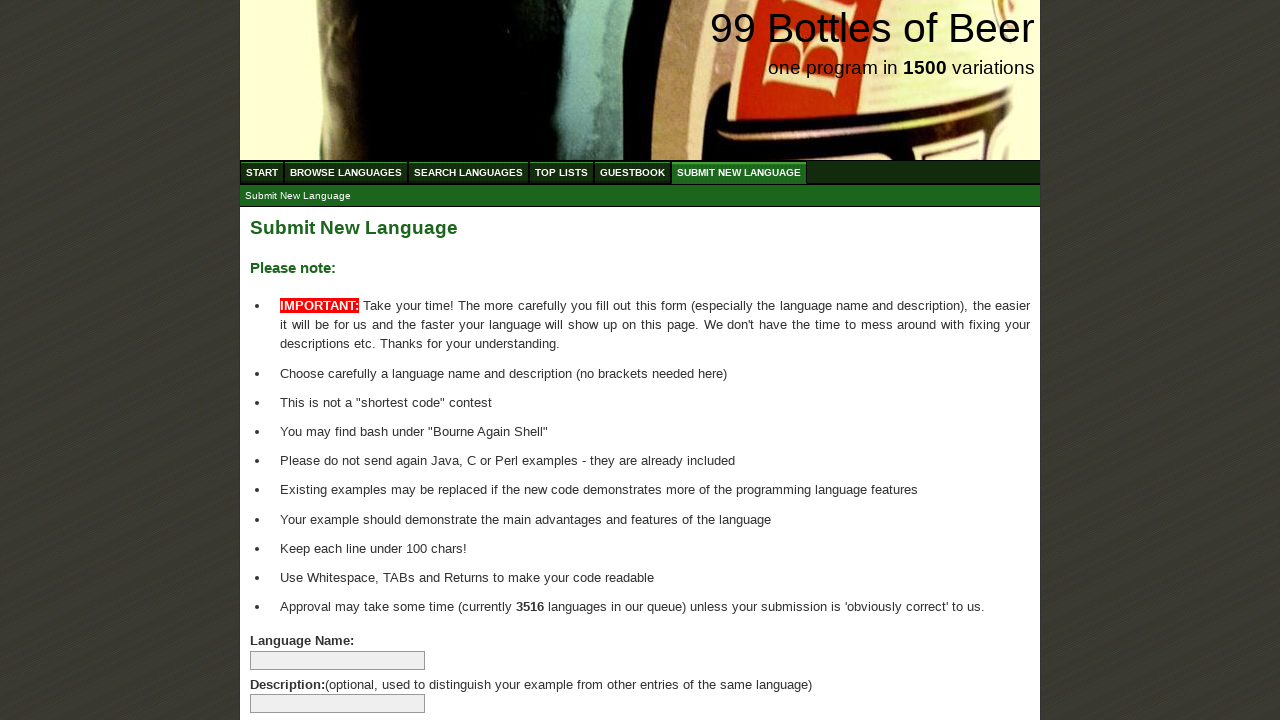